Tests scrolling functionality and validates the sum of values in a table by scrolling both the main window and within a table element

Starting URL: https://rahulshettyacademy.com/AutomationPractice/

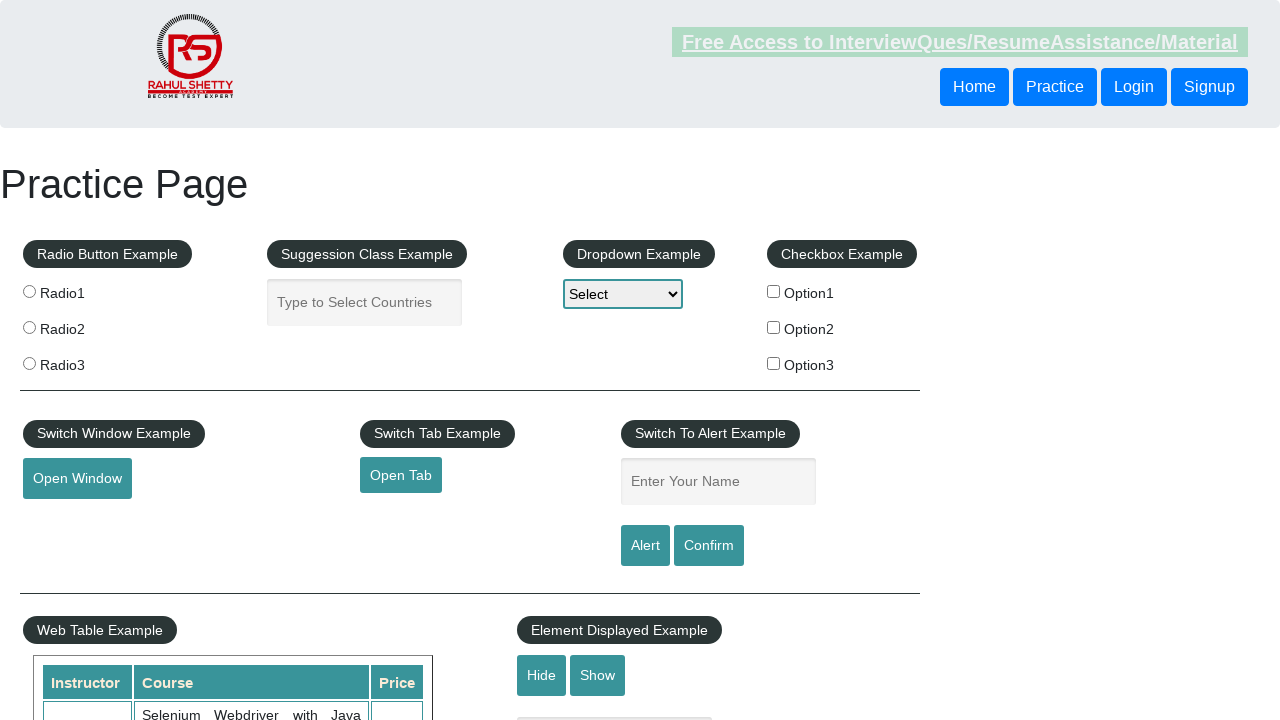

Scrolled main window down by 500 pixels
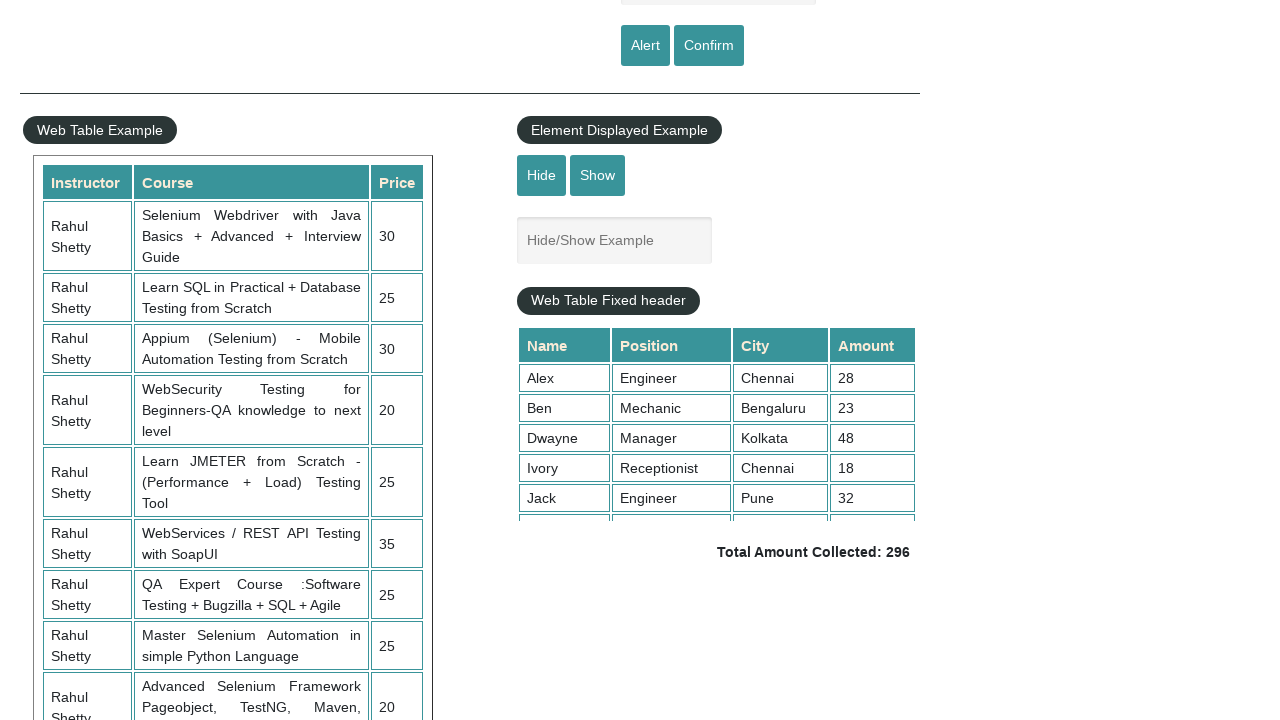

Scrolled table element down by 500 pixels
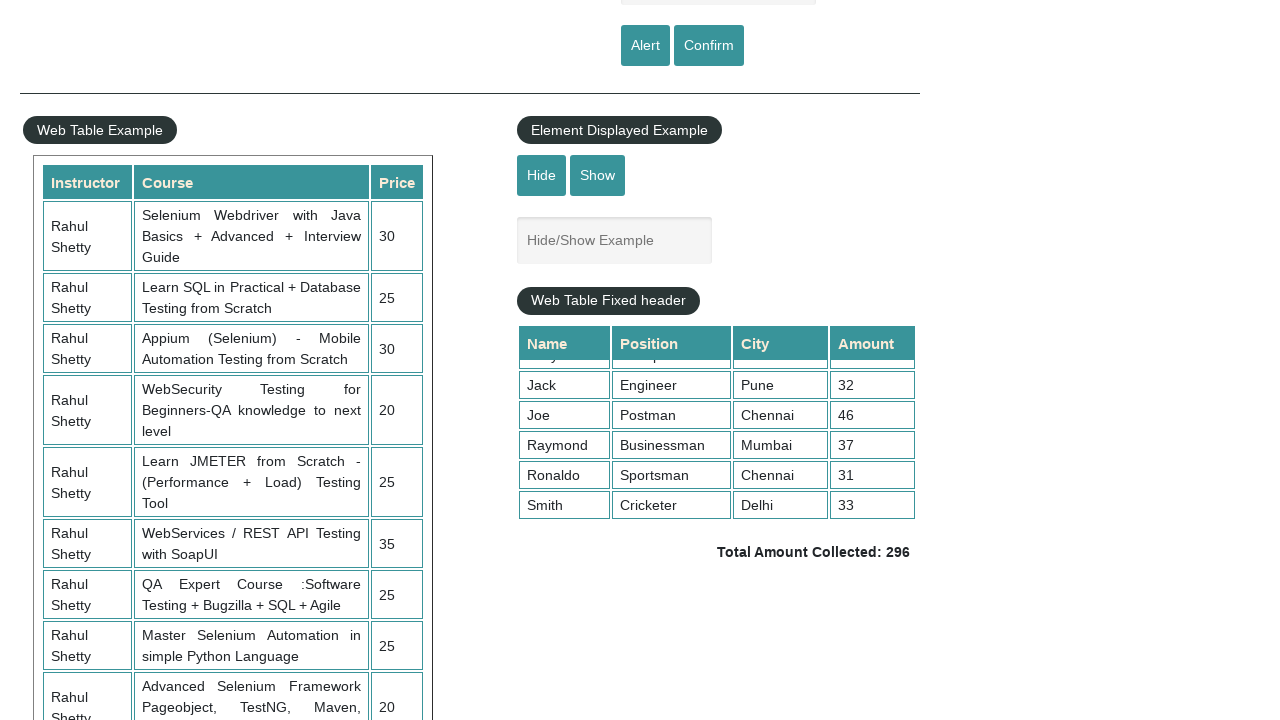

Retrieved all values from the 4th column of the table
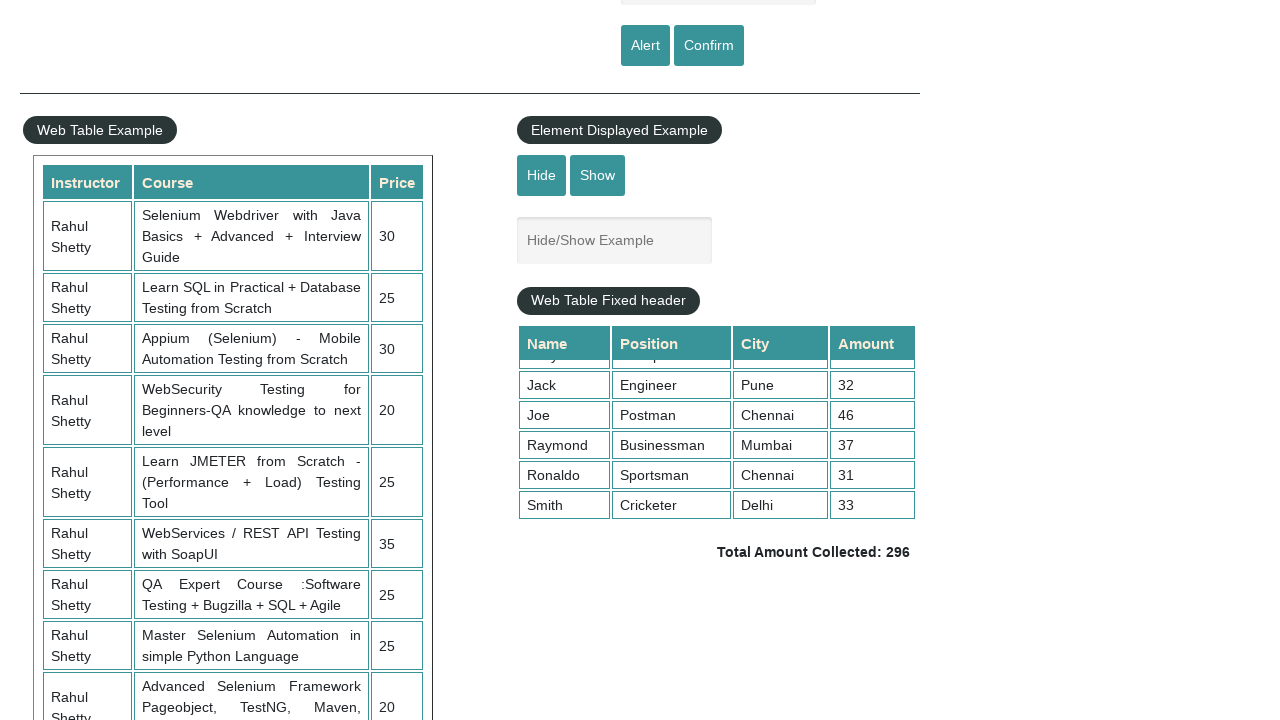

Calculated sum of table values: 296
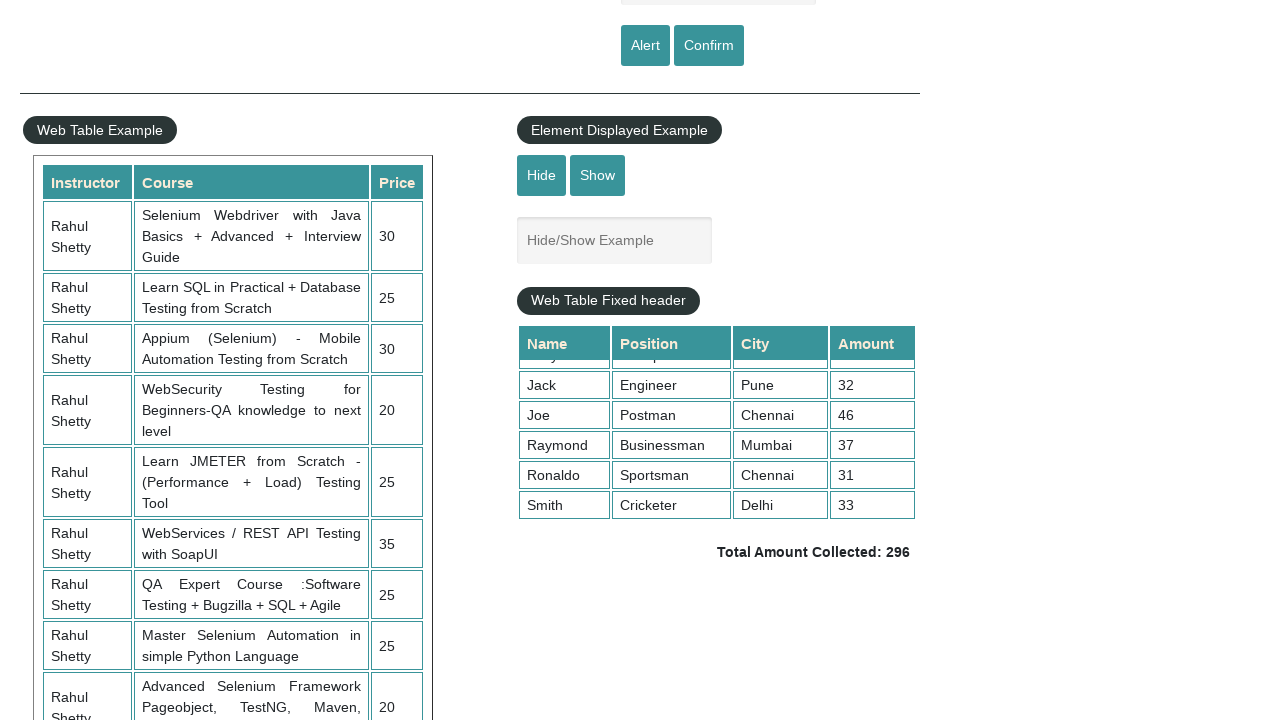

Retrieved displayed total amount from page
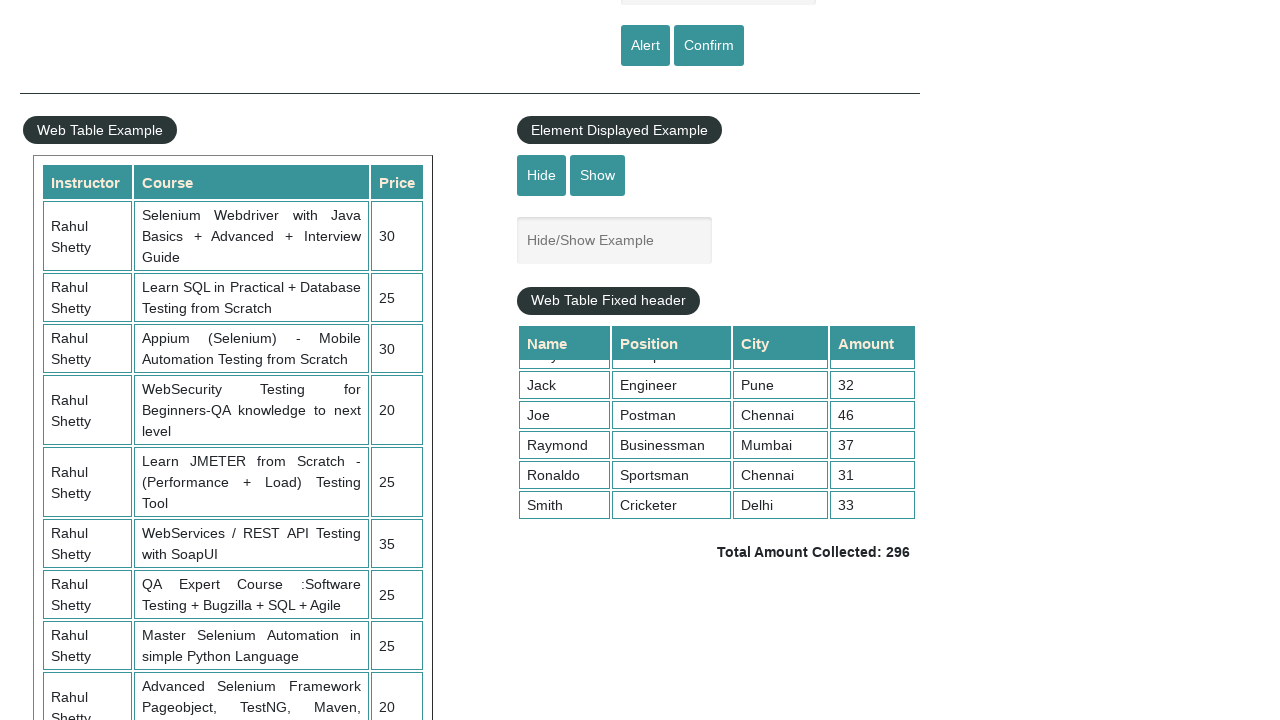

Parsed displayed total: 296
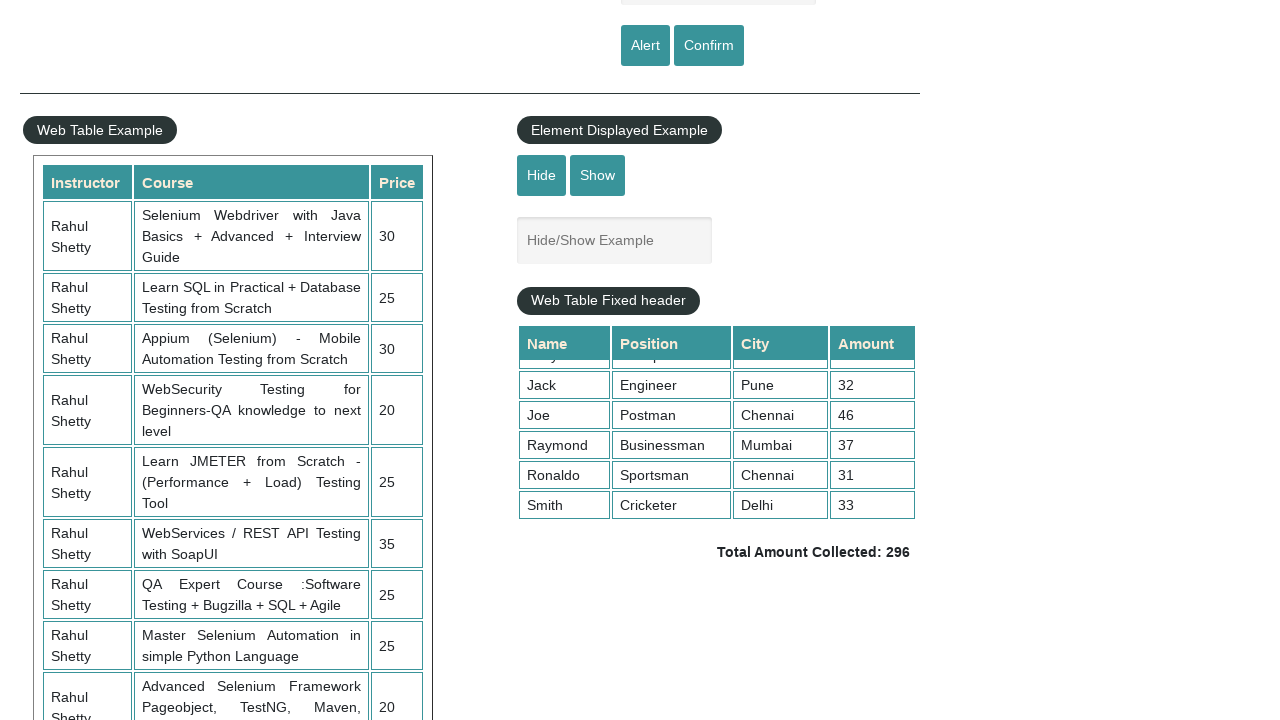

Verified calculated sum (296) matches displayed total (296)
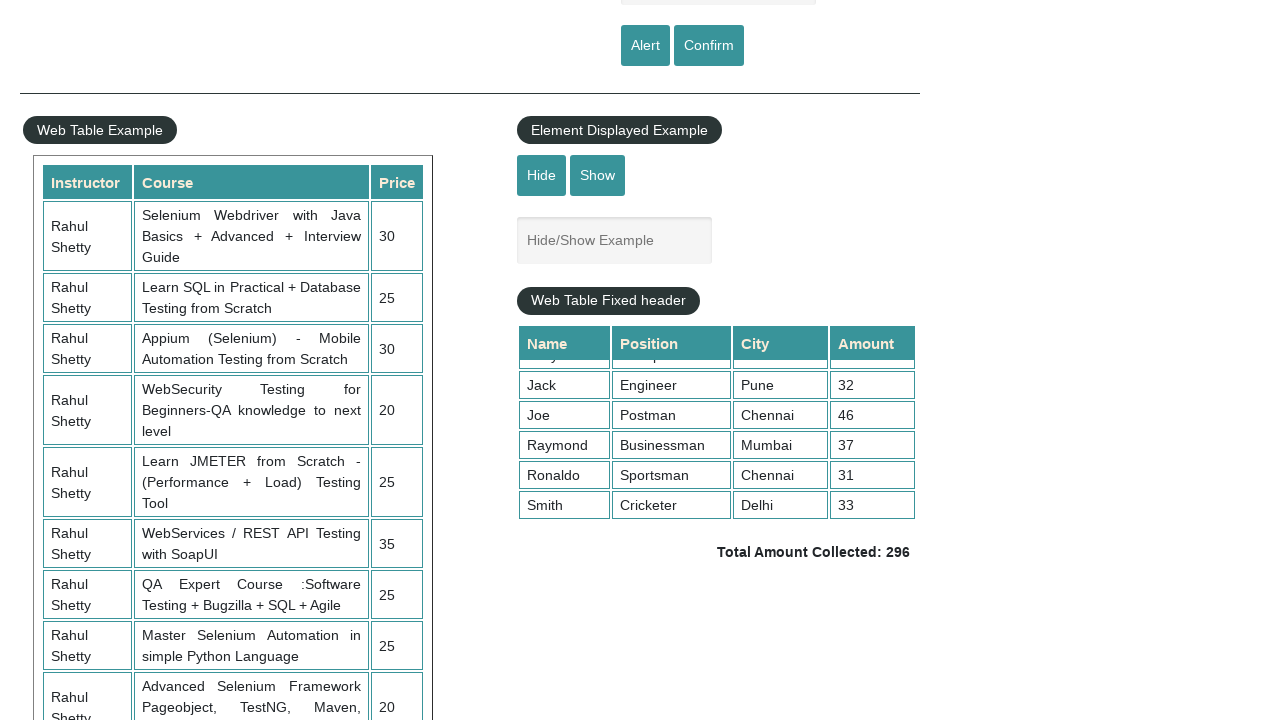

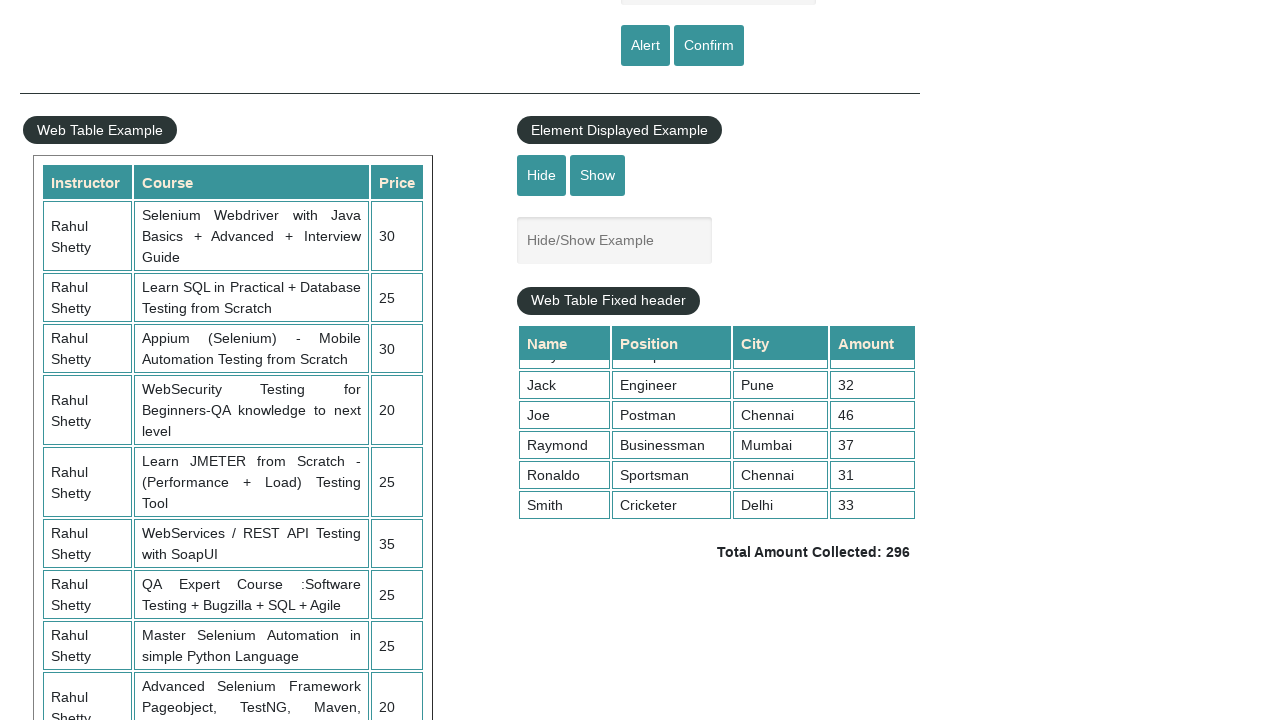